Tests that edits are saved when the input field loses focus (blur event)

Starting URL: https://demo.playwright.dev/todomvc

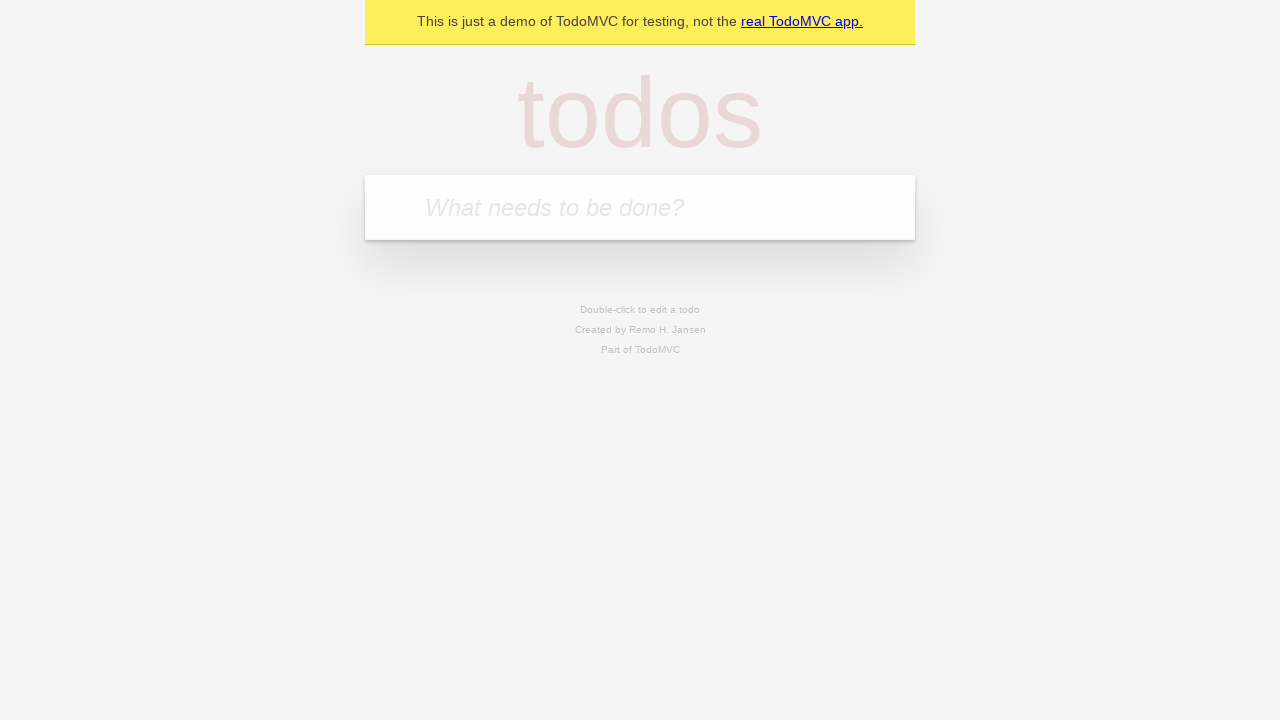

Filled input field with first todo: 'buy some cheese' on internal:attr=[placeholder="What needs to be done?"i]
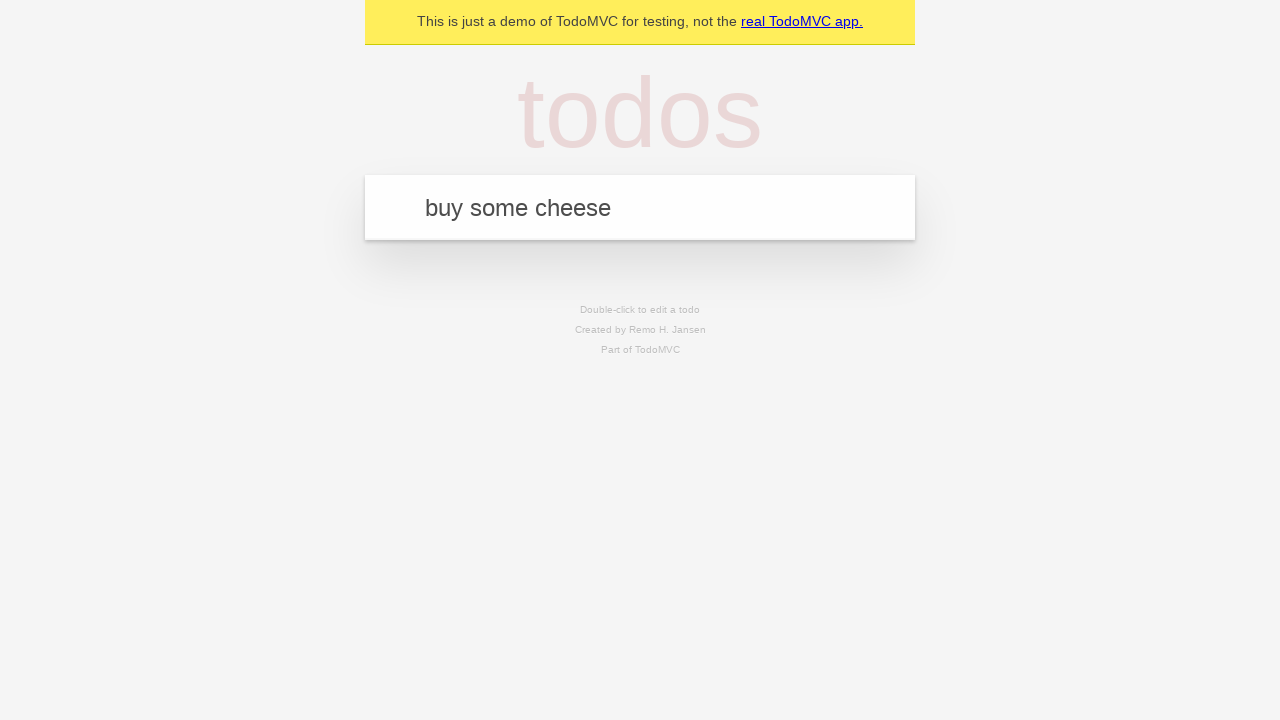

Pressed Enter to create first todo on internal:attr=[placeholder="What needs to be done?"i]
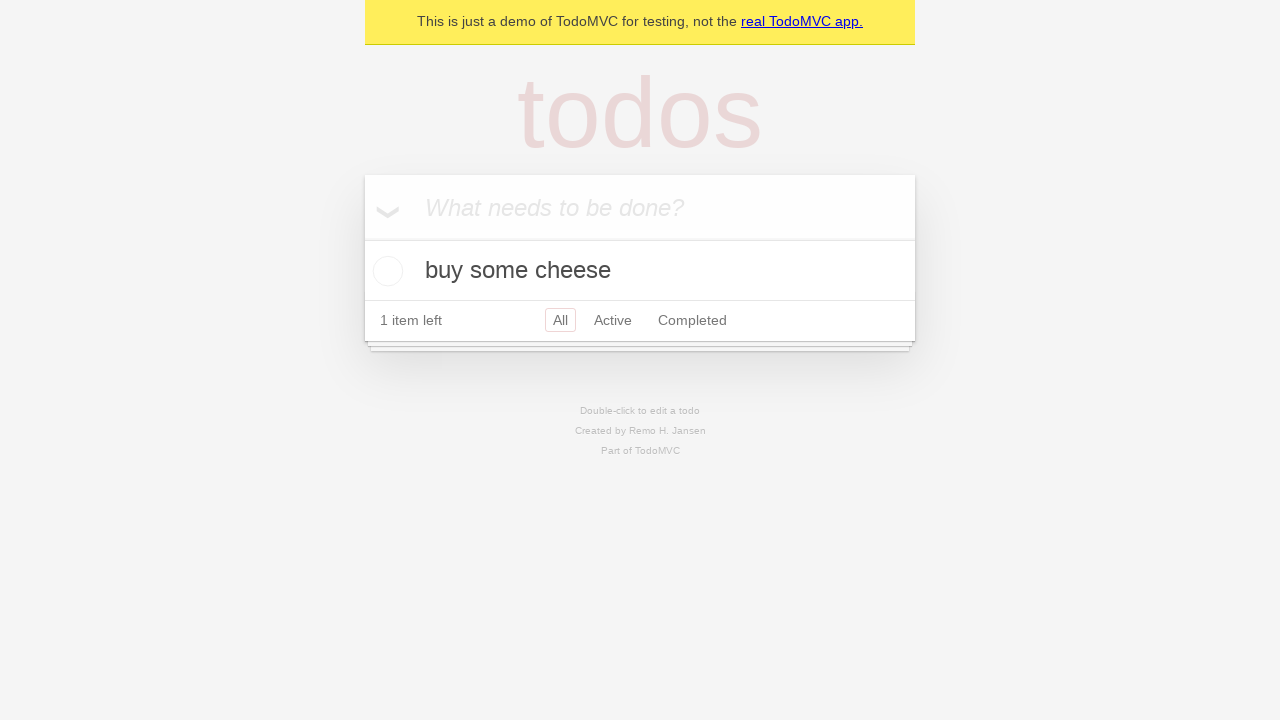

Filled input field with second todo: 'feed the cat' on internal:attr=[placeholder="What needs to be done?"i]
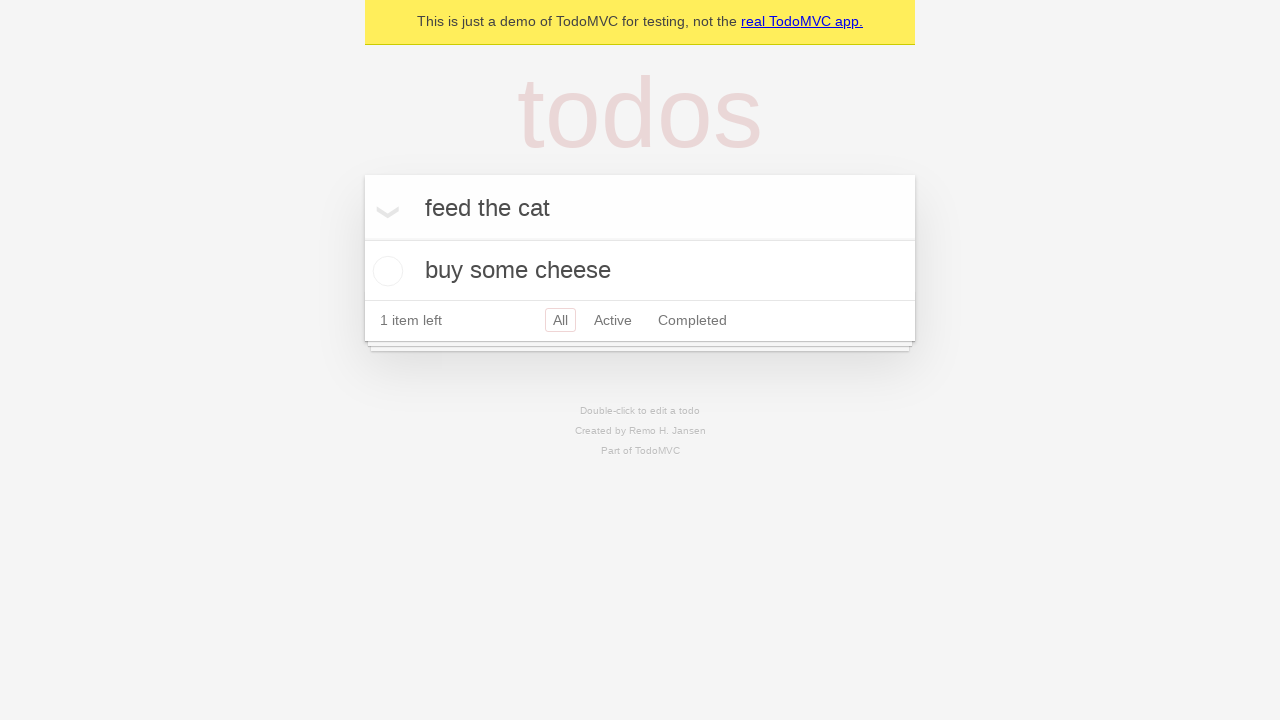

Pressed Enter to create second todo on internal:attr=[placeholder="What needs to be done?"i]
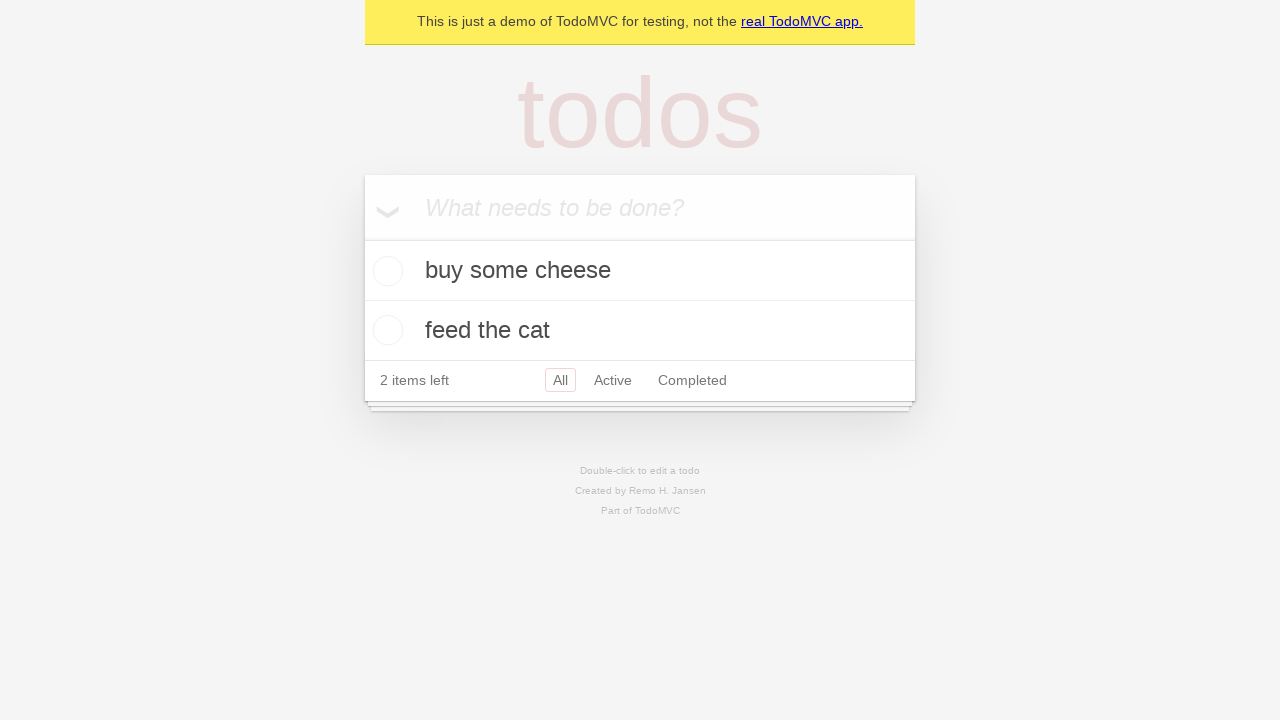

Filled input field with third todo: 'book a doctors appointment' on internal:attr=[placeholder="What needs to be done?"i]
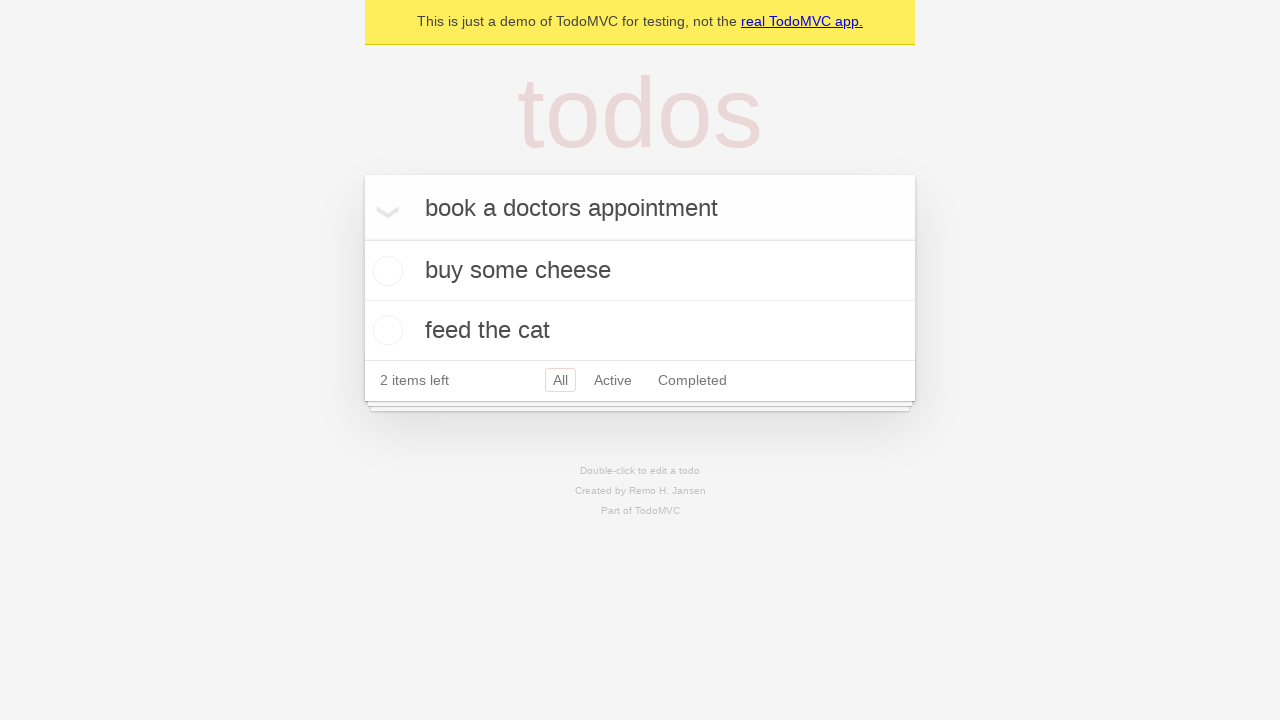

Pressed Enter to create third todo on internal:attr=[placeholder="What needs to be done?"i]
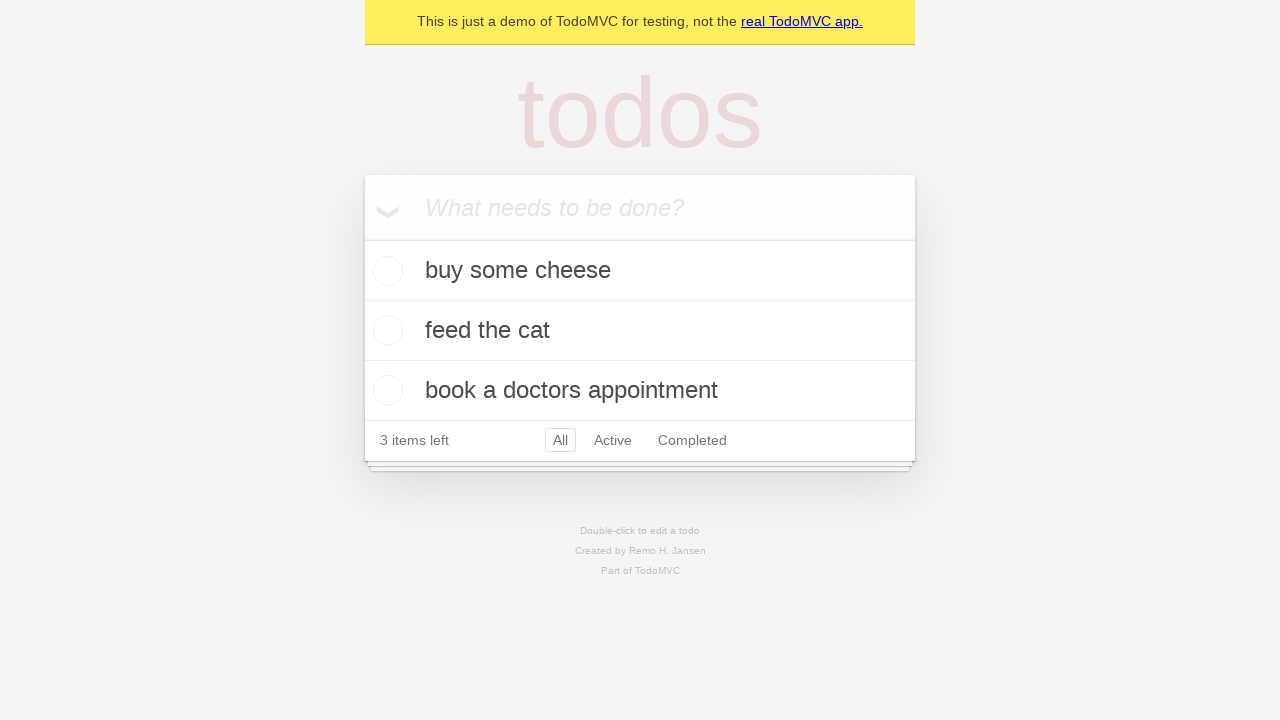

Double-clicked second todo item to enter edit mode at (640, 331) on internal:testid=[data-testid="todo-item"s] >> nth=1
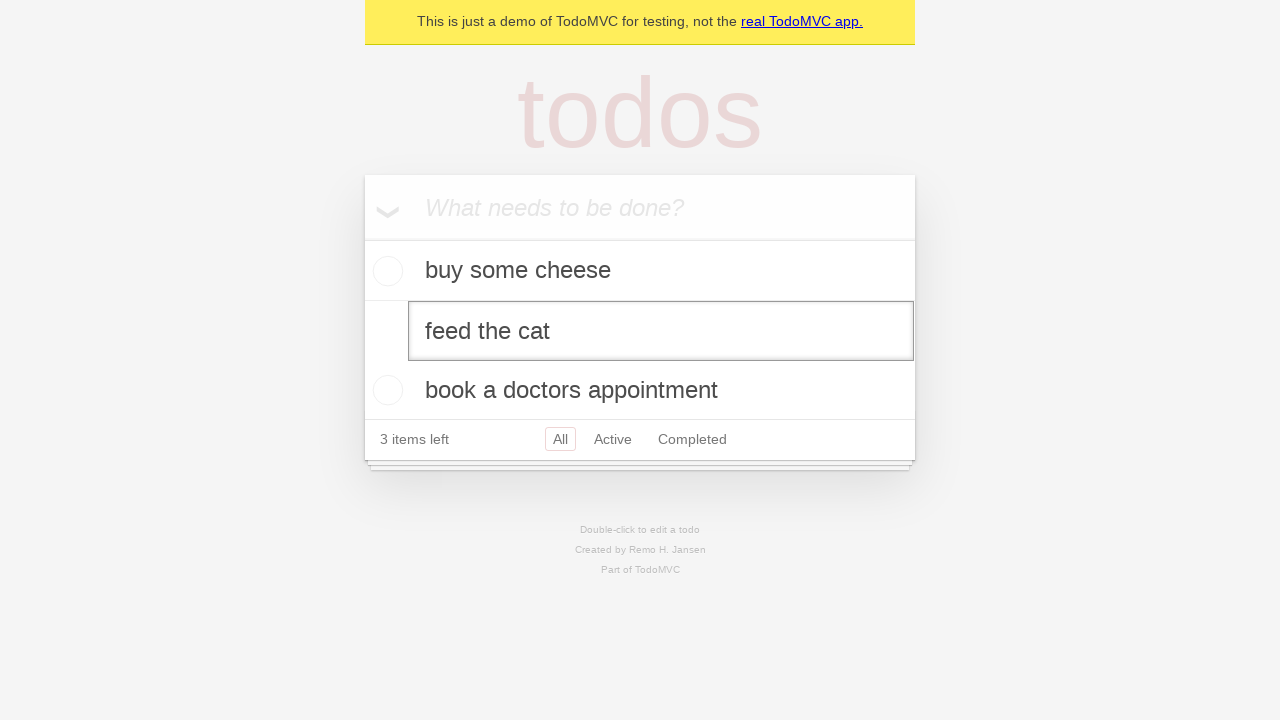

Changed todo text to 'buy some sausages' on internal:testid=[data-testid="todo-item"s] >> nth=1 >> internal:role=textbox[nam
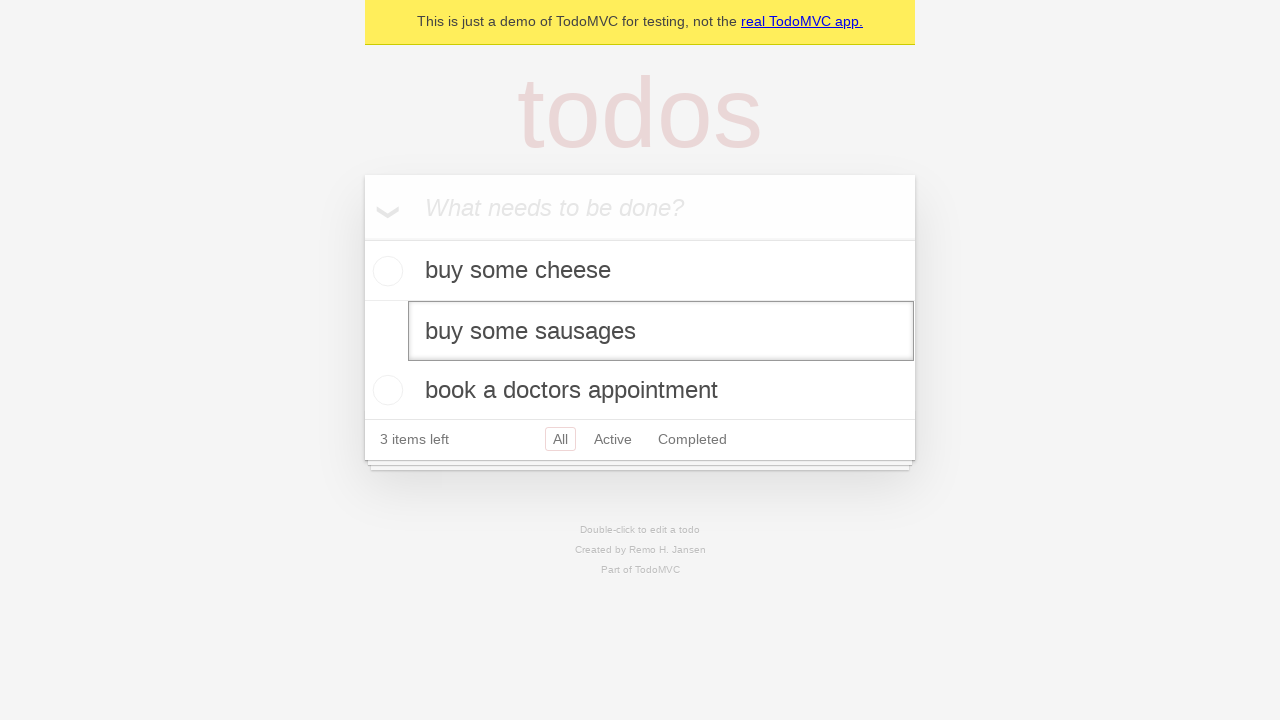

Triggered blur event on edit field to save changes
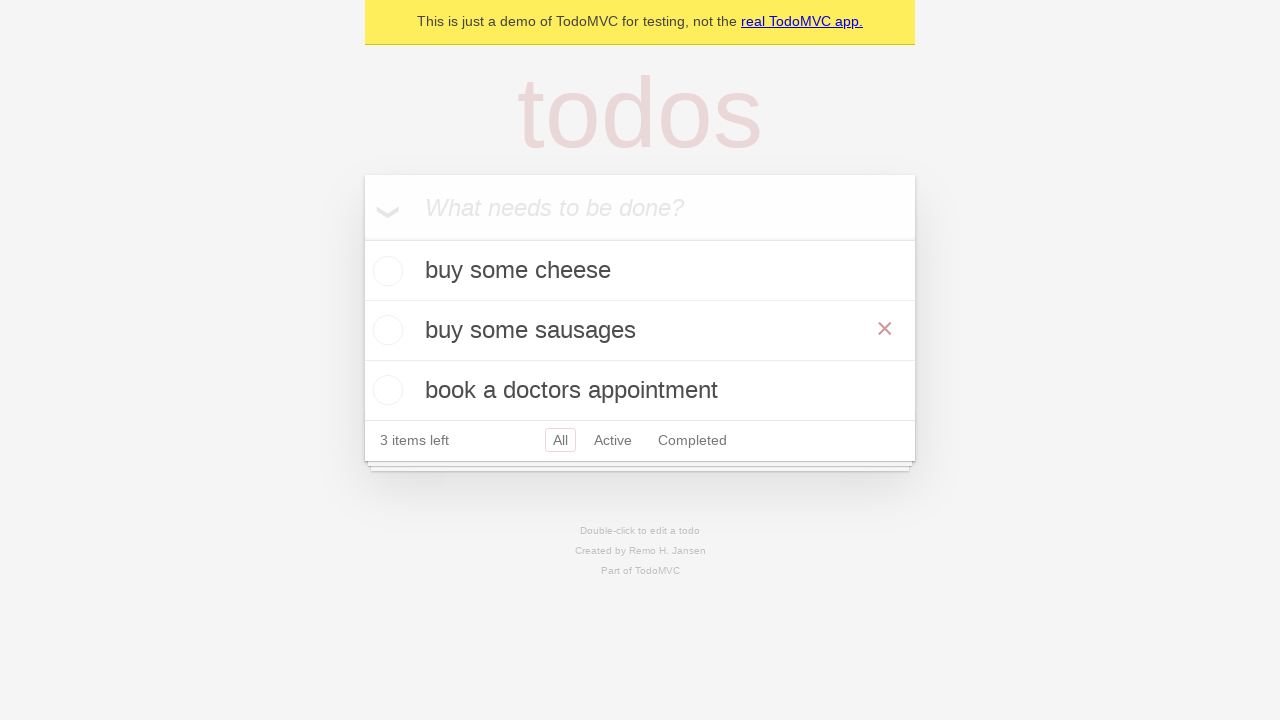

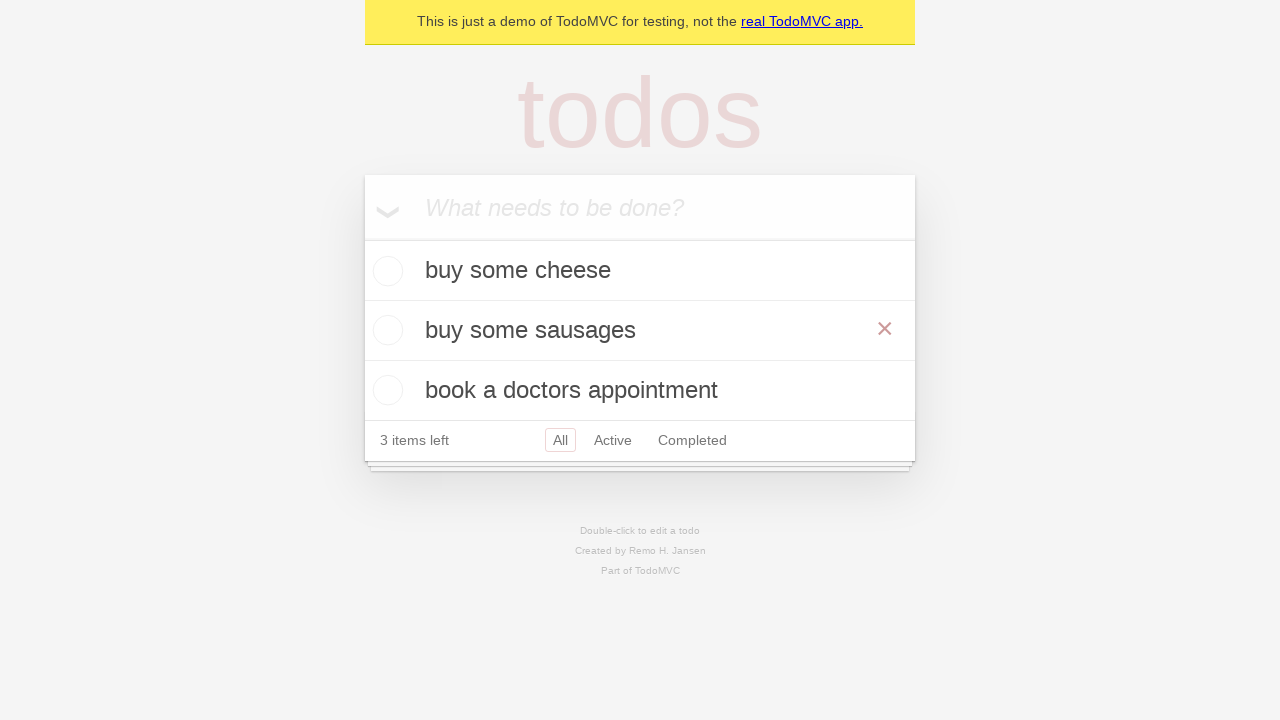